Tests unit conversion by entering 1 pound and clicking convert to verify the kilogram result

Starting URL: https://www.unitconverters.net/weight-and-mass/lbs-to-kg.htm

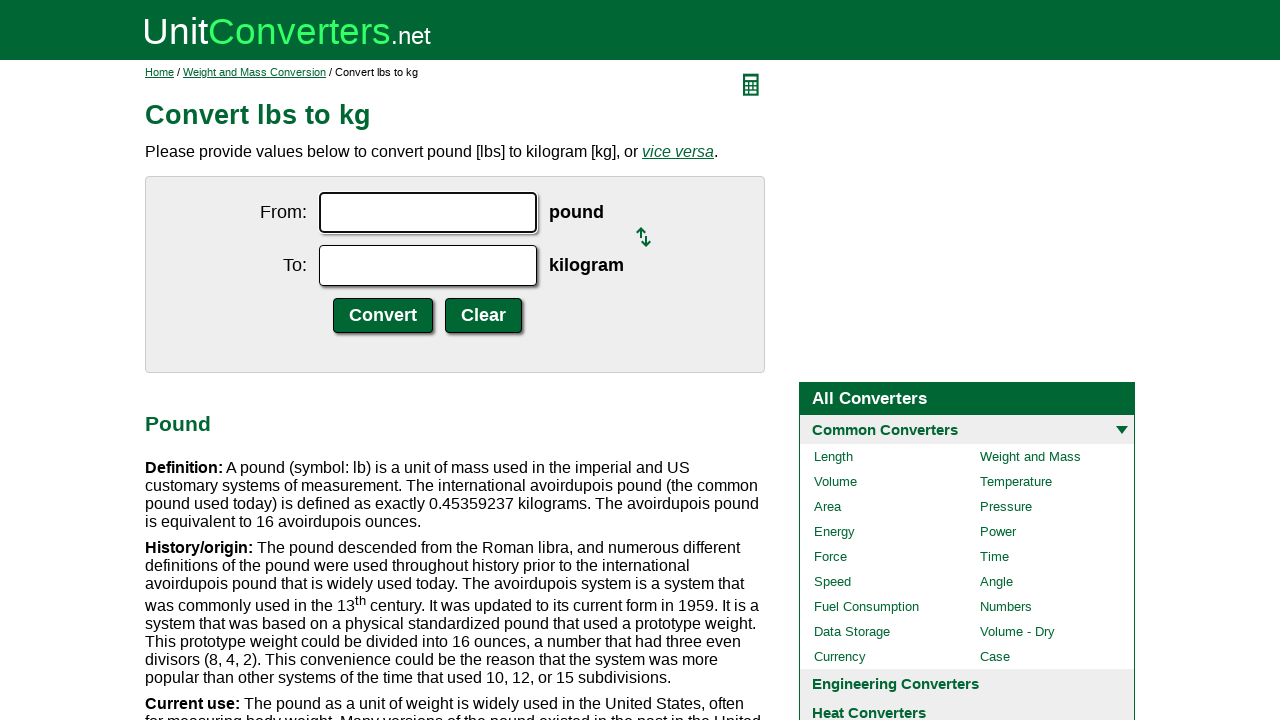

Entered '1' in the pounds input field on input#ucfrom.ucdcinput
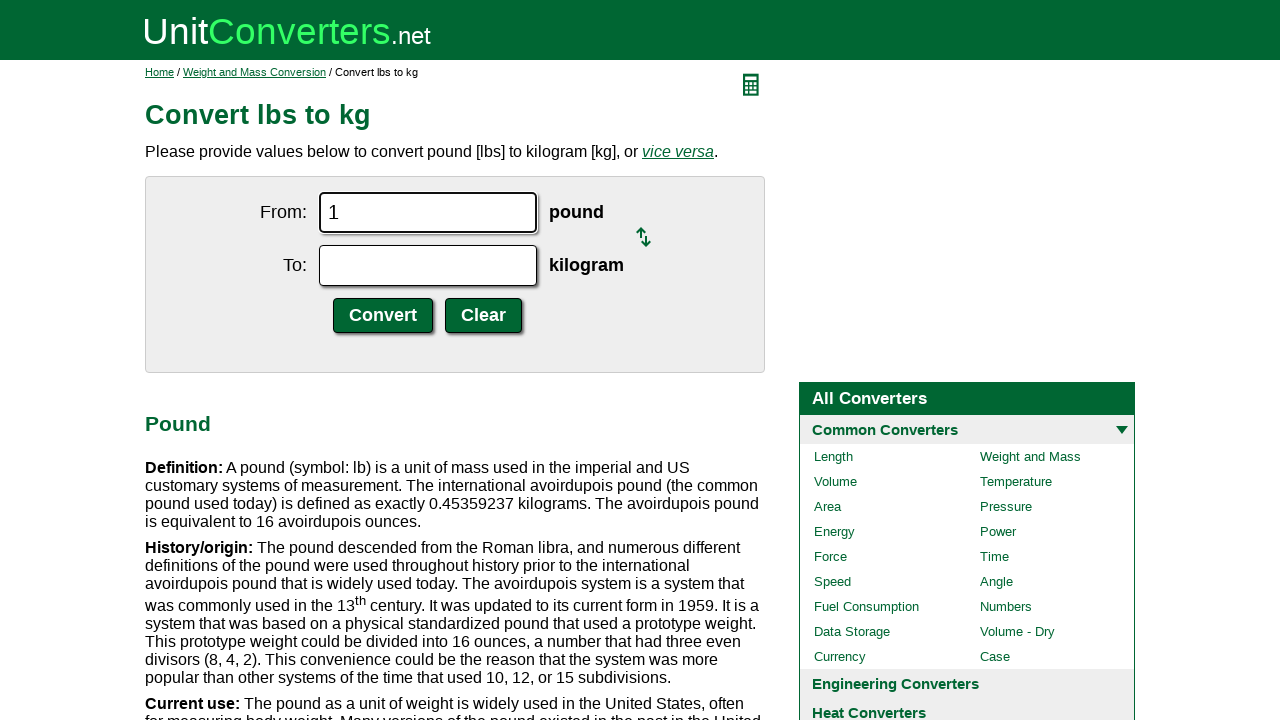

Clicked the convert button at (383, 316) on input.ucdcsubmit
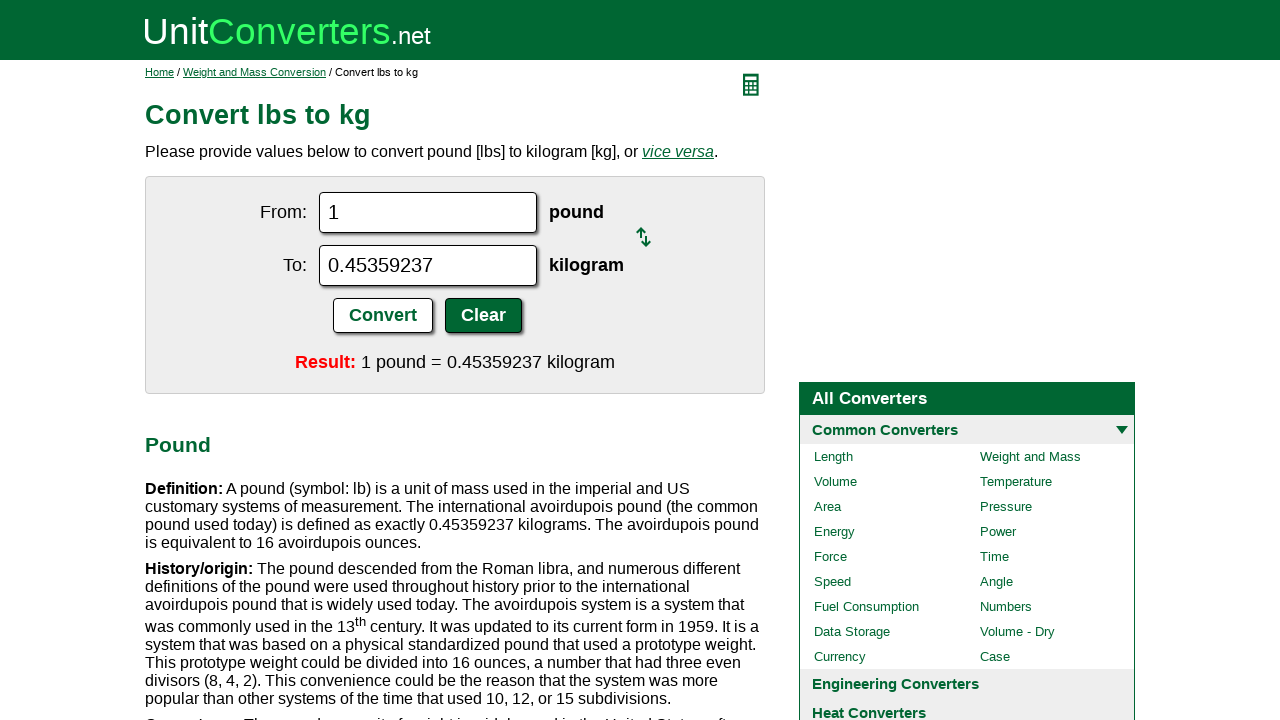

Conversion result appeared - 1 pound converted to kilograms
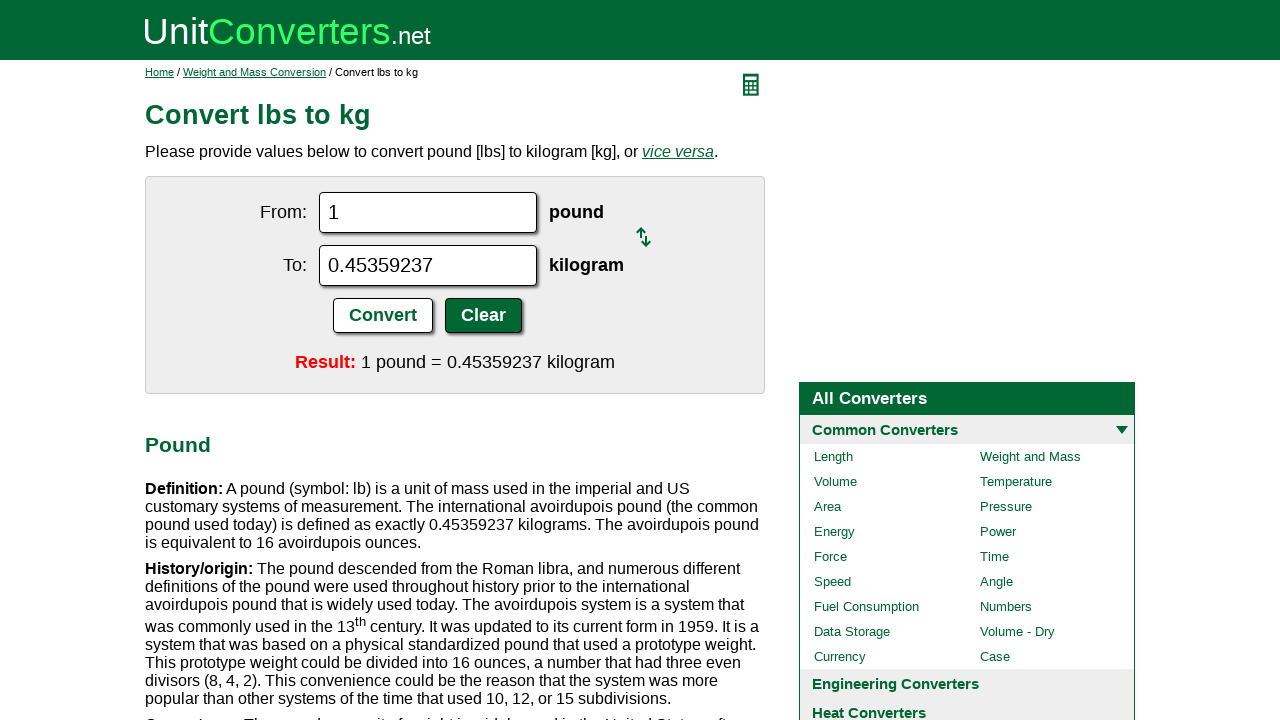

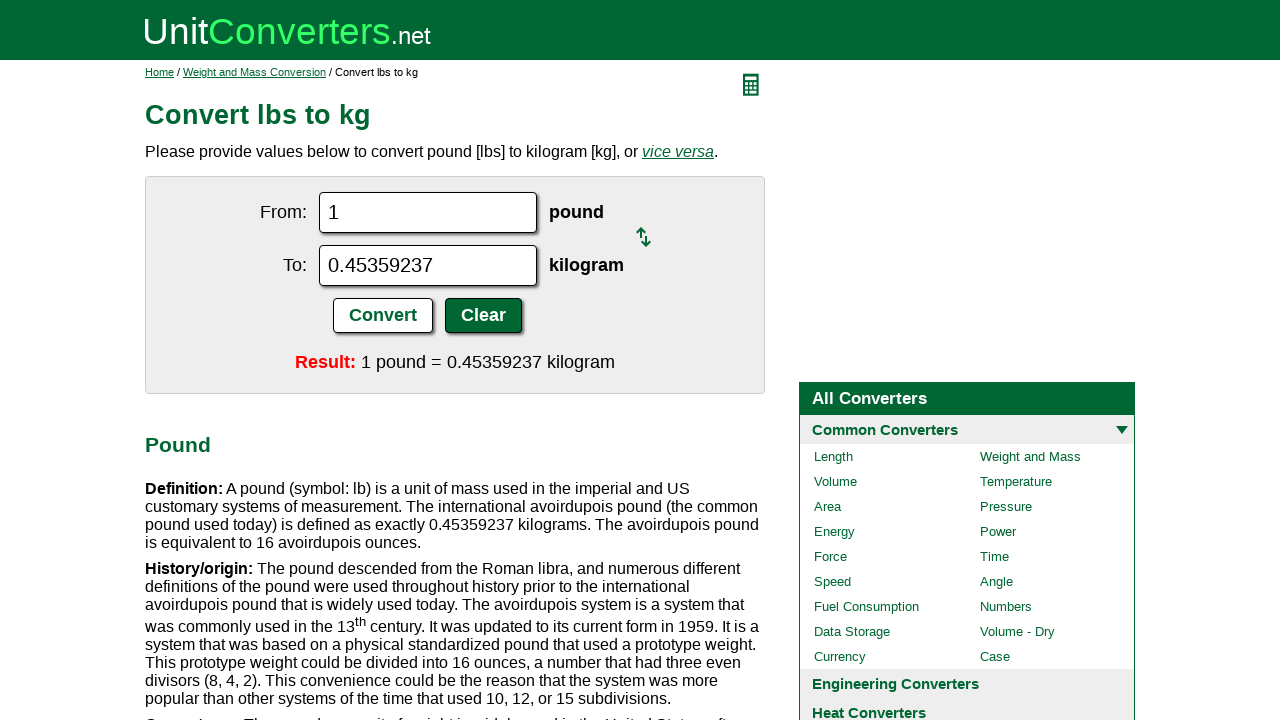